Navigates to DS Portal app and clicks the Get Started button to proceed

Starting URL: https://dsportalapp.herokuapp.com/

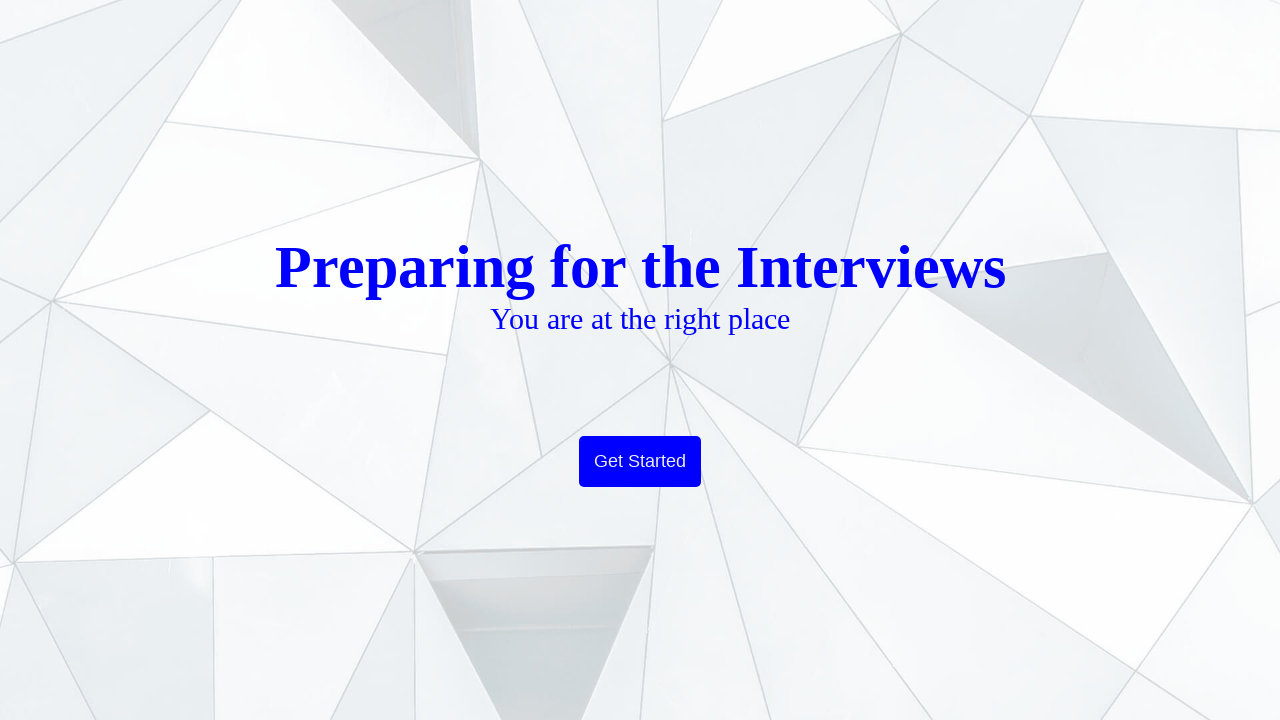

Navigated to DS Portal app at https://dsportalapp.herokuapp.com/
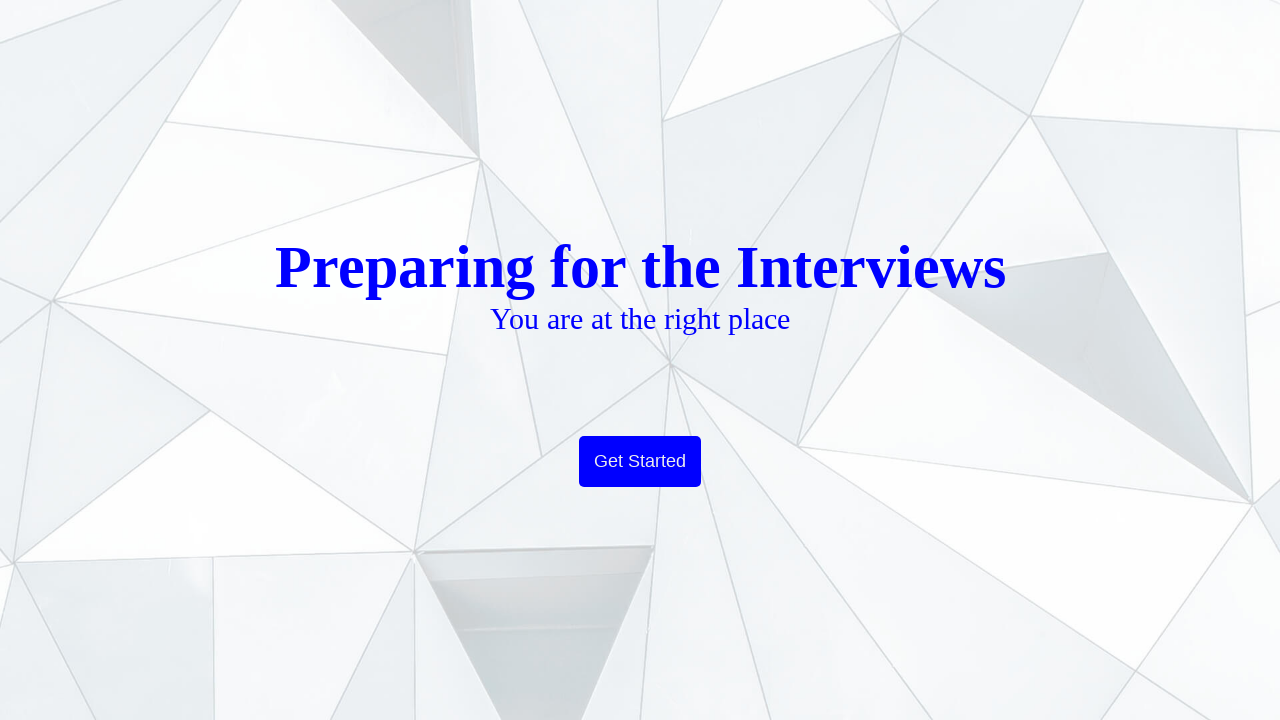

Clicked the Get Started button at (640, 462) on button.btn
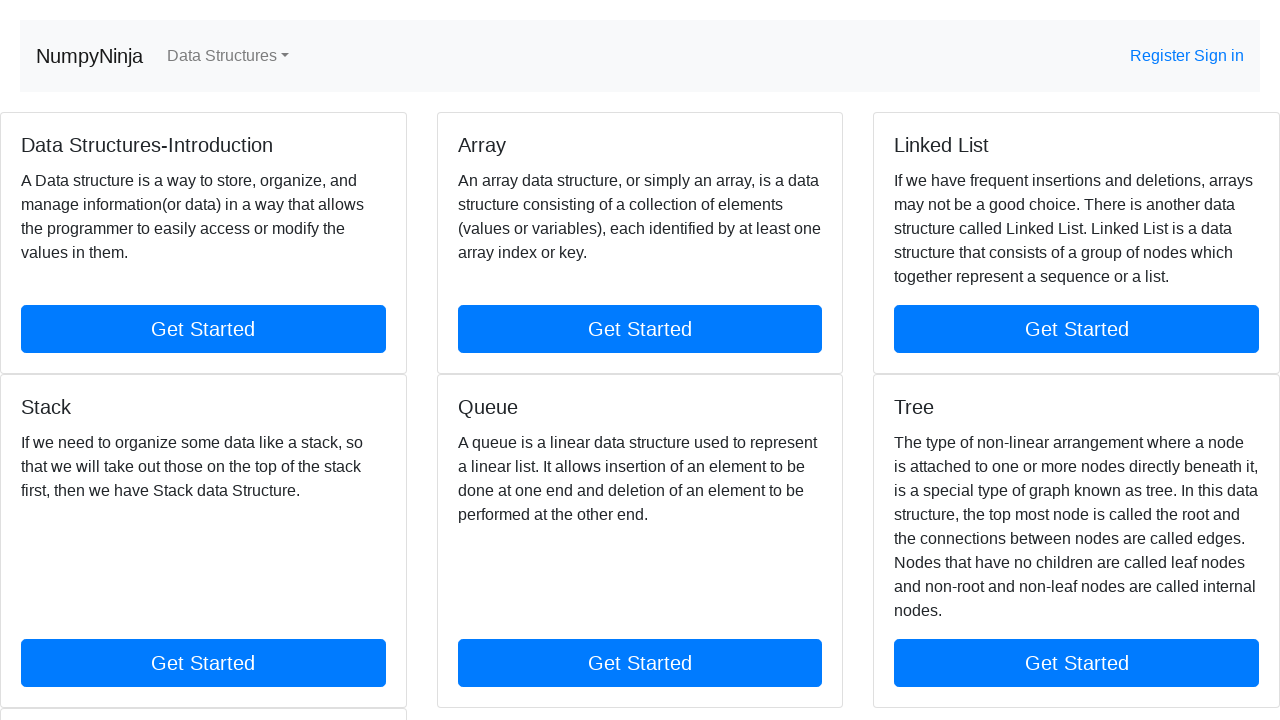

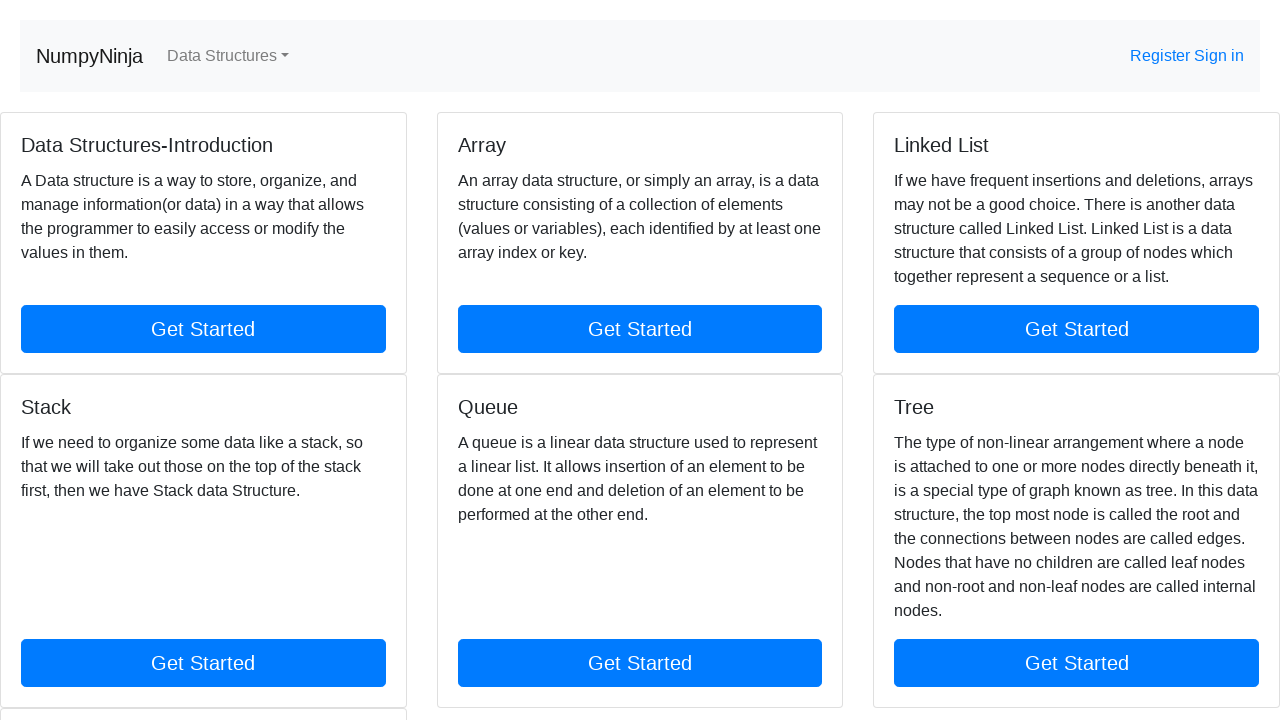